Tests revealing input with custom wait strategy and entering text

Starting URL: https://www.selenium.dev/selenium/web/dynamic.html

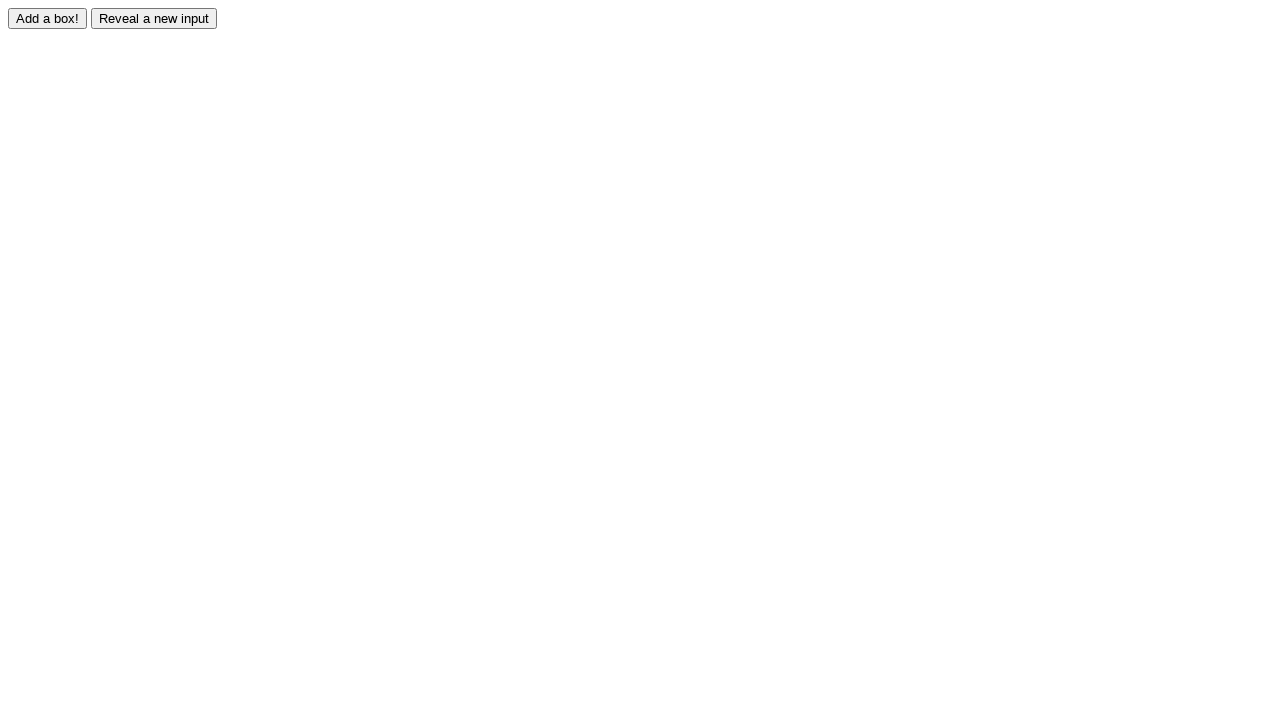

Clicked reveal button to display hidden input at (154, 18) on #reveal
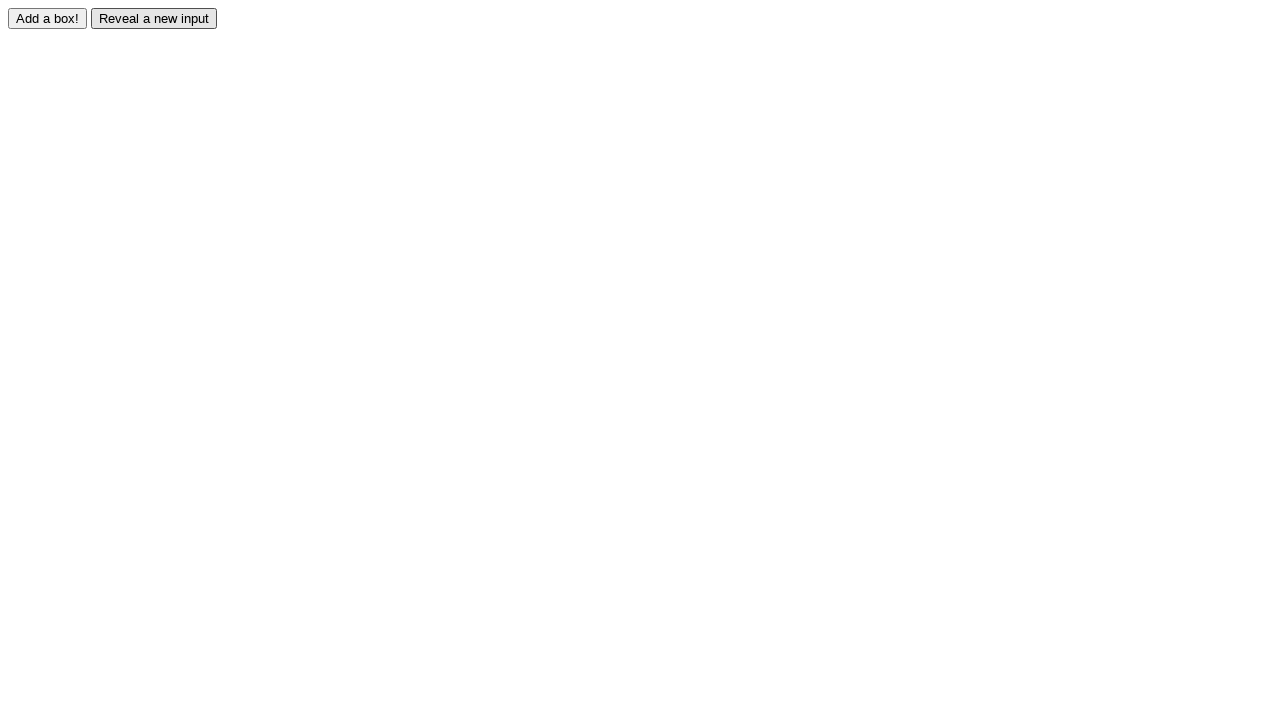

Waited for revealed input to become visible
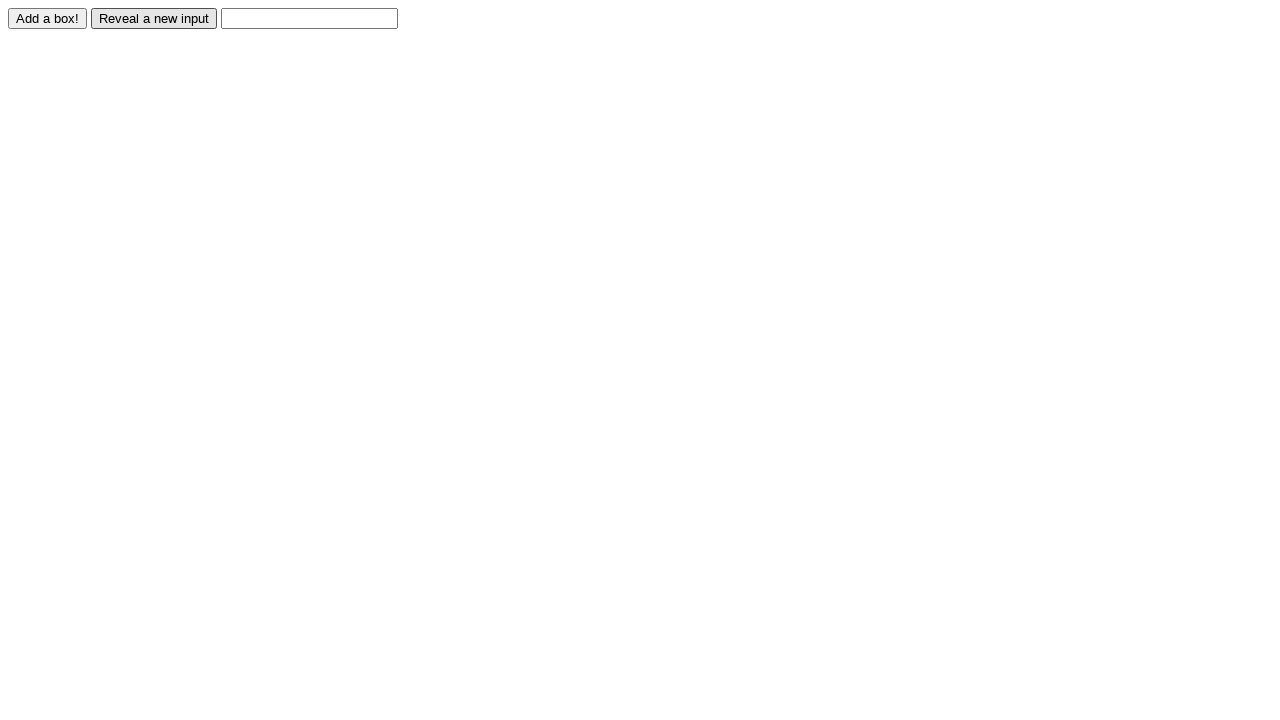

Filled revealed input with text 'Displayed' on #revealed
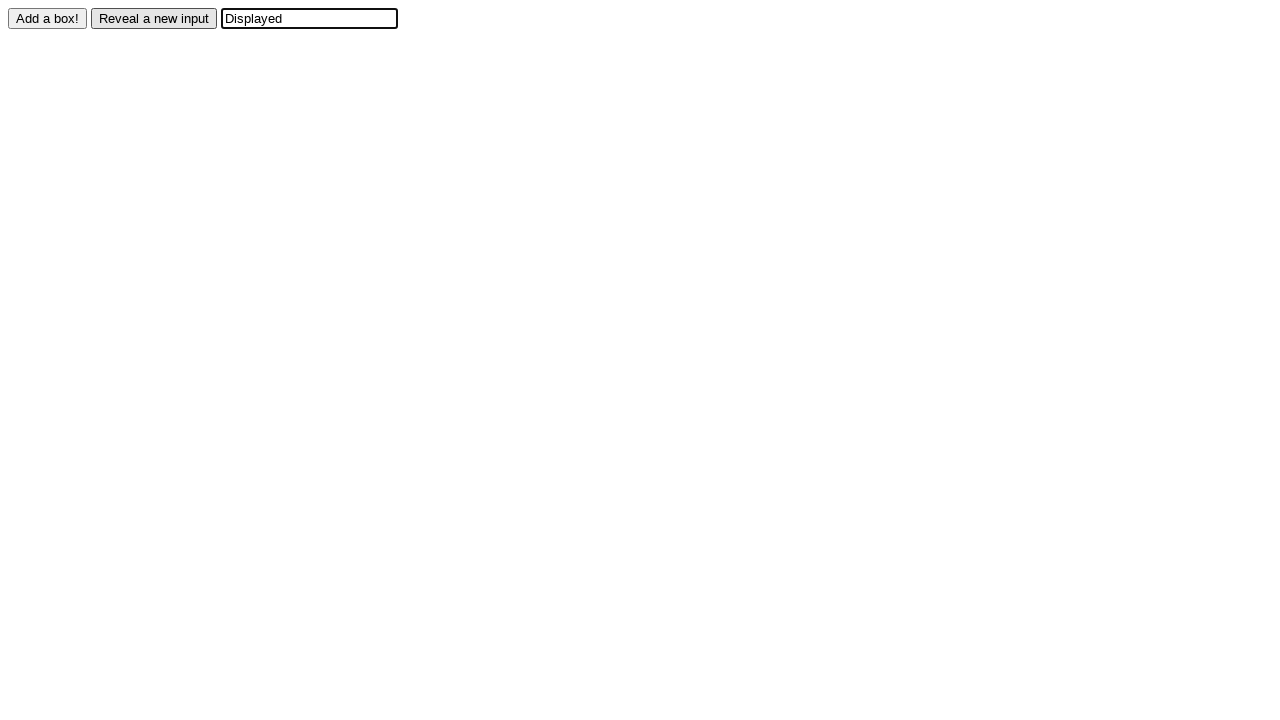

Verified that input value equals 'Displayed'
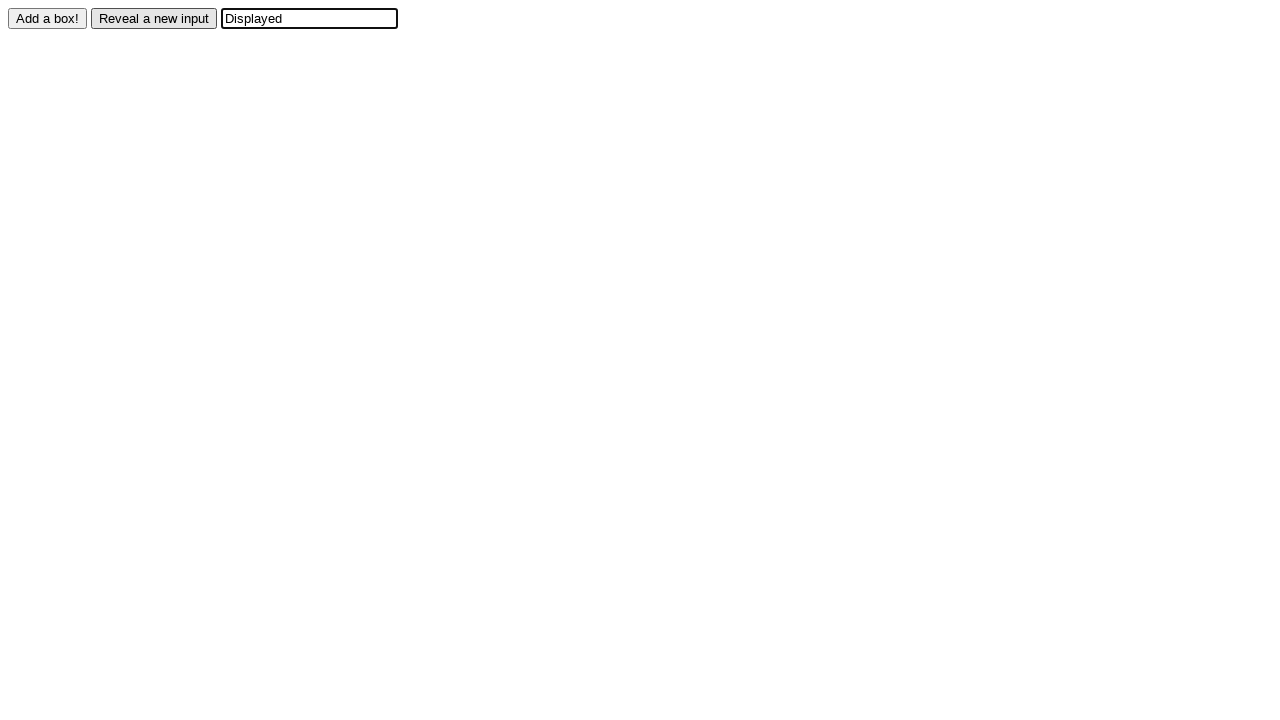

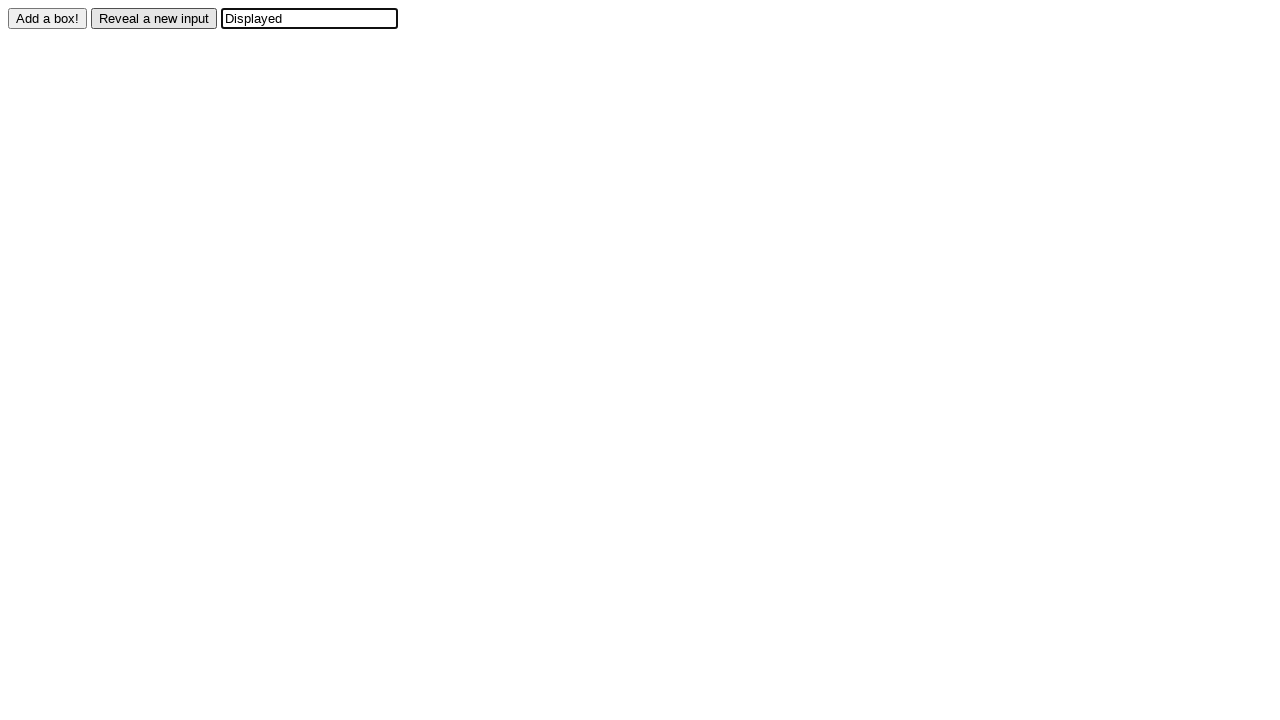